Tests clicking on a console log button element on a Selenium test page to trigger console logging functionality

Starting URL: https://www.selenium.dev/selenium/web/bidi/logEntryAdded.html

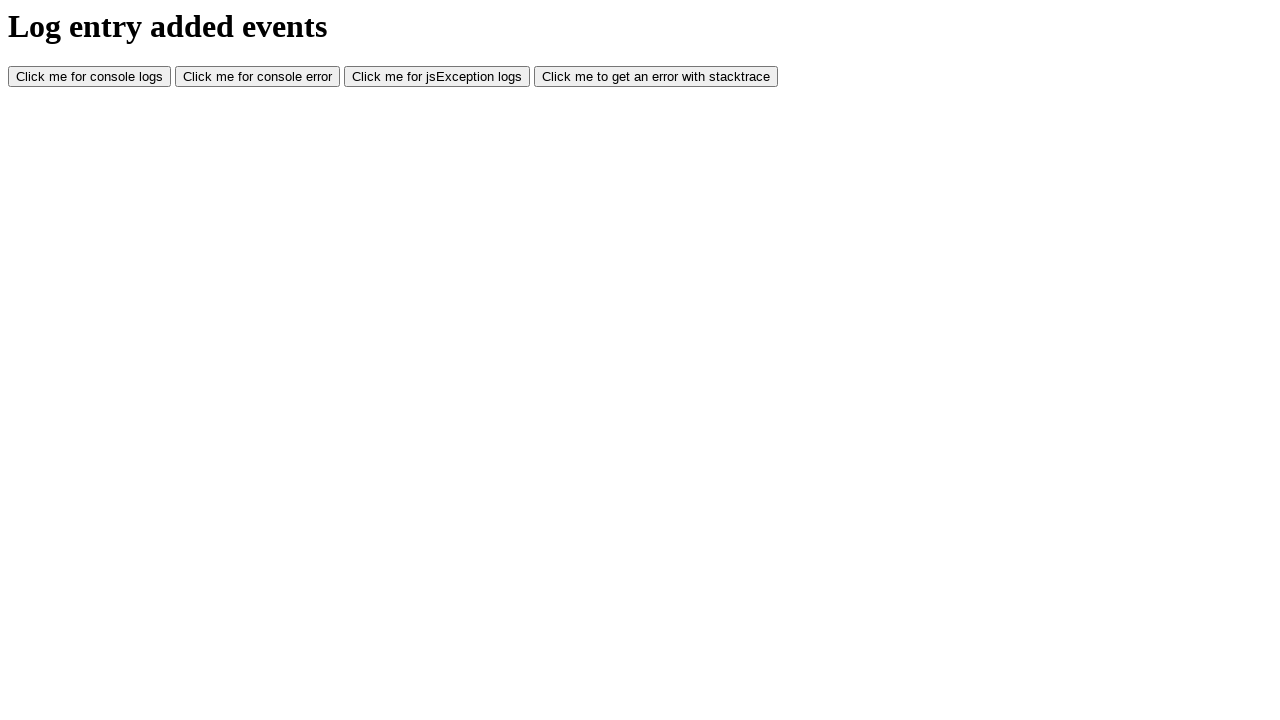

Console log button element is visible on the page
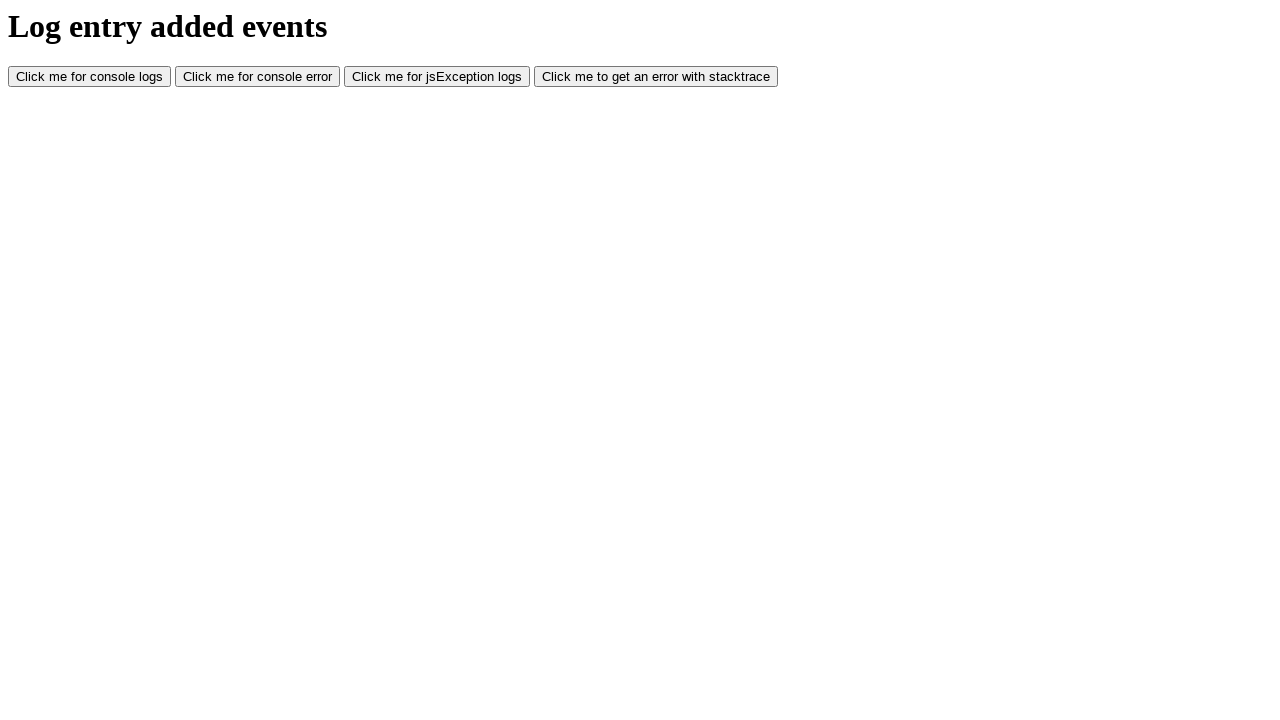

Clicked on the console log button to trigger console logging functionality at (90, 77) on #consoleLog
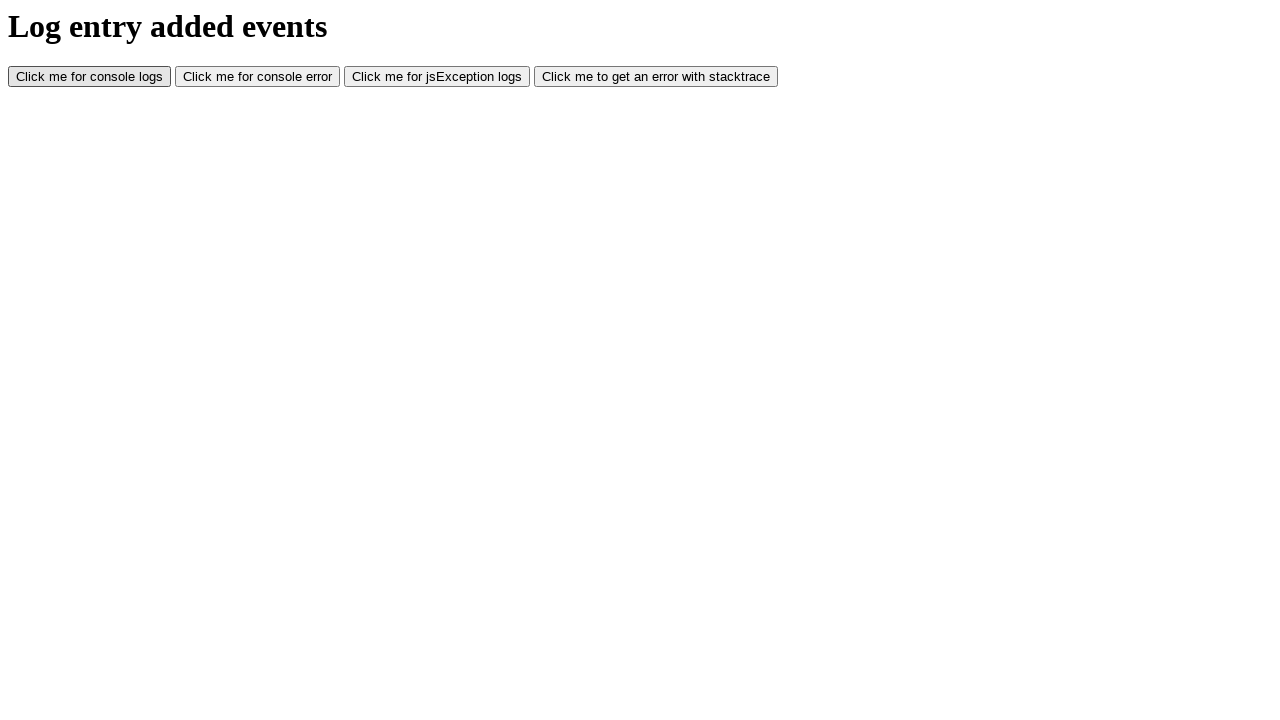

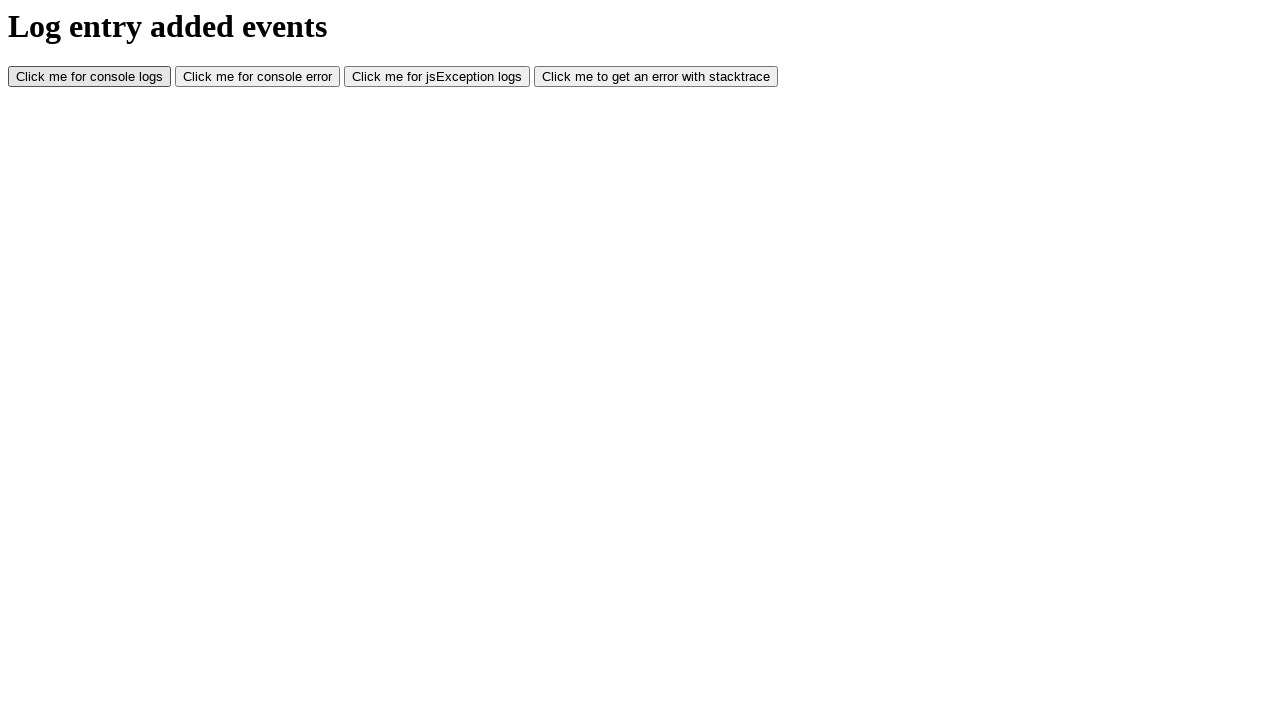